Tests element state methods by verifying visibility of header, enabled state of autocomplete link, and checkbox states on the Checkboxes page

Starting URL: https://practice.cydeo.com/

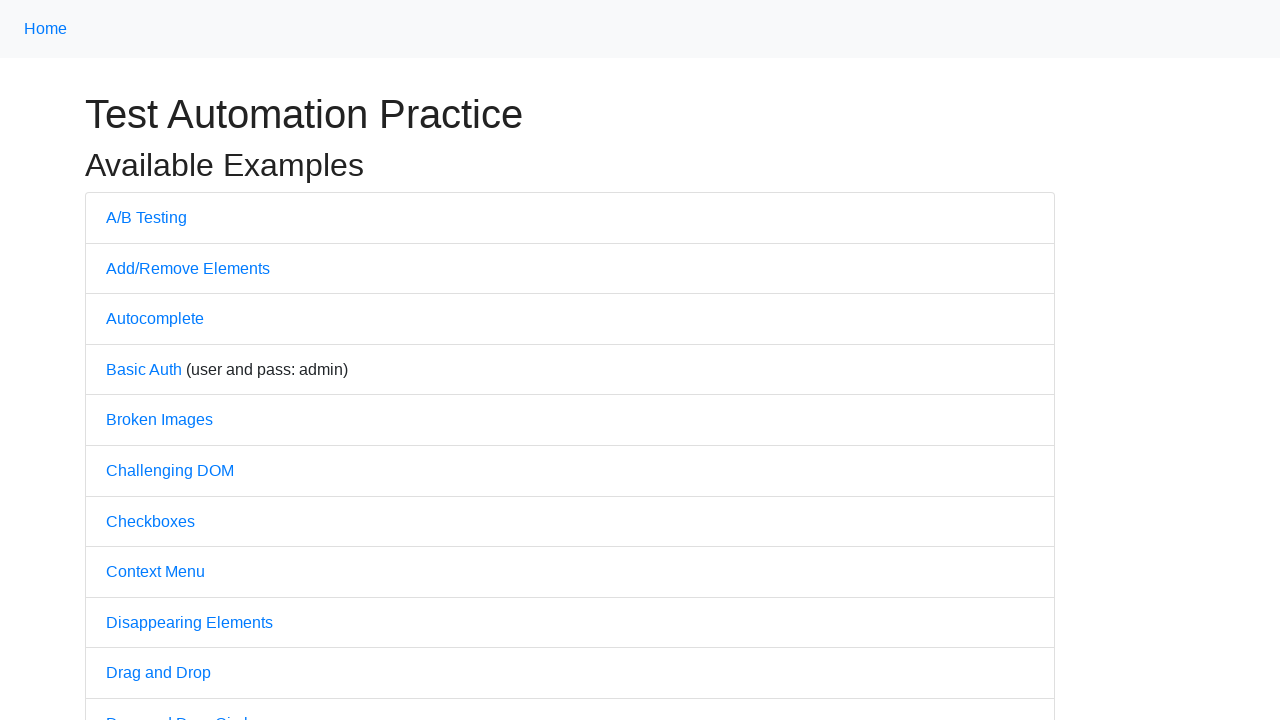

Located the test automation practice header element
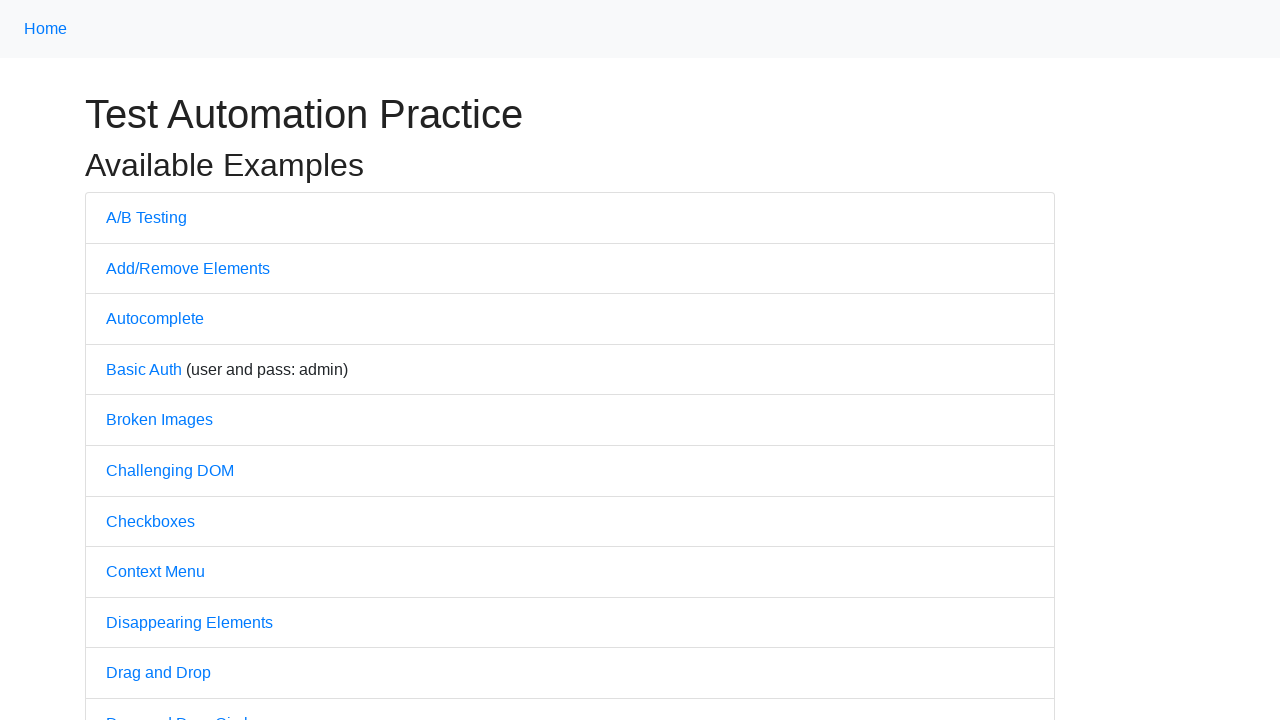

Verified that test automation practice header is visible
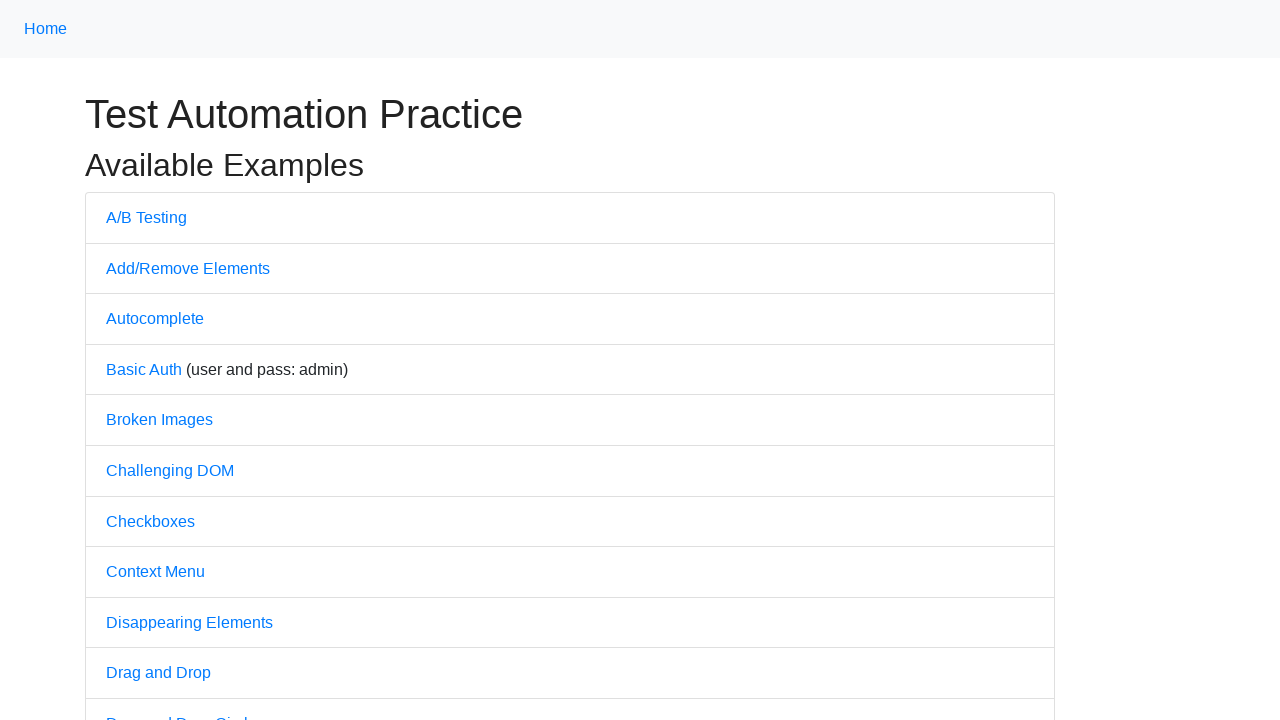

Located the Autocomplete link element
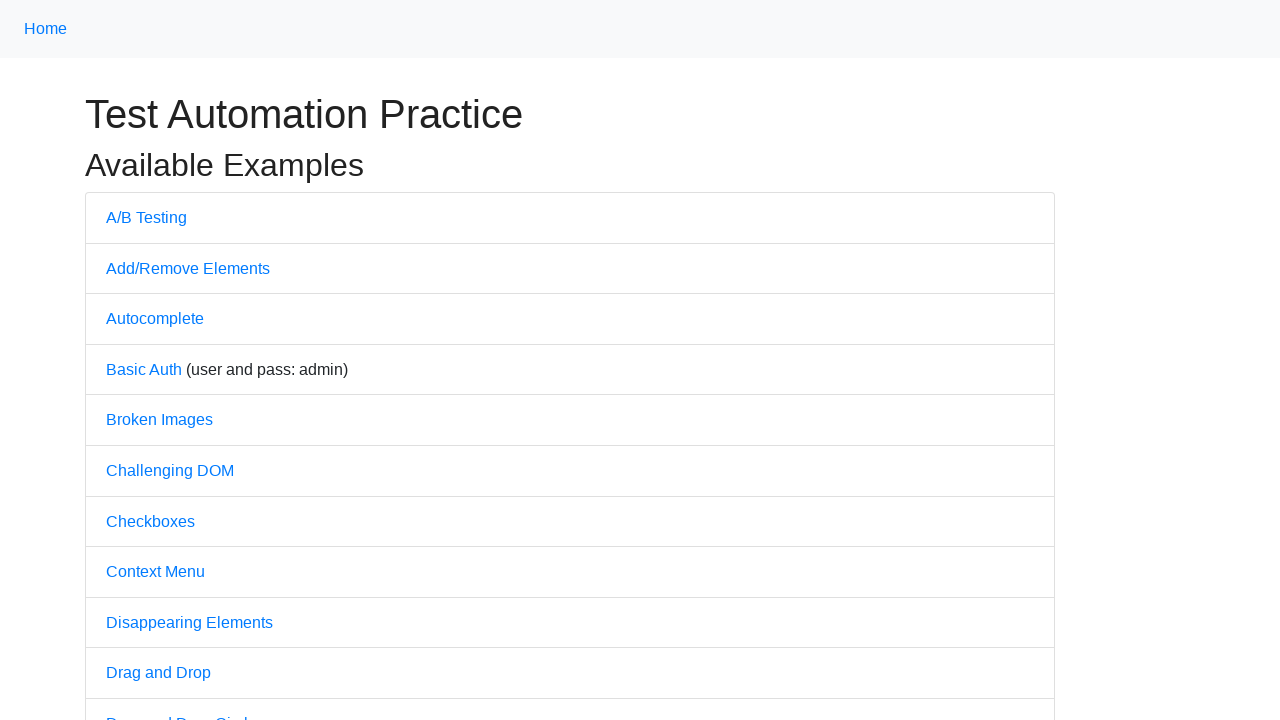

Verified that Autocomplete link is enabled
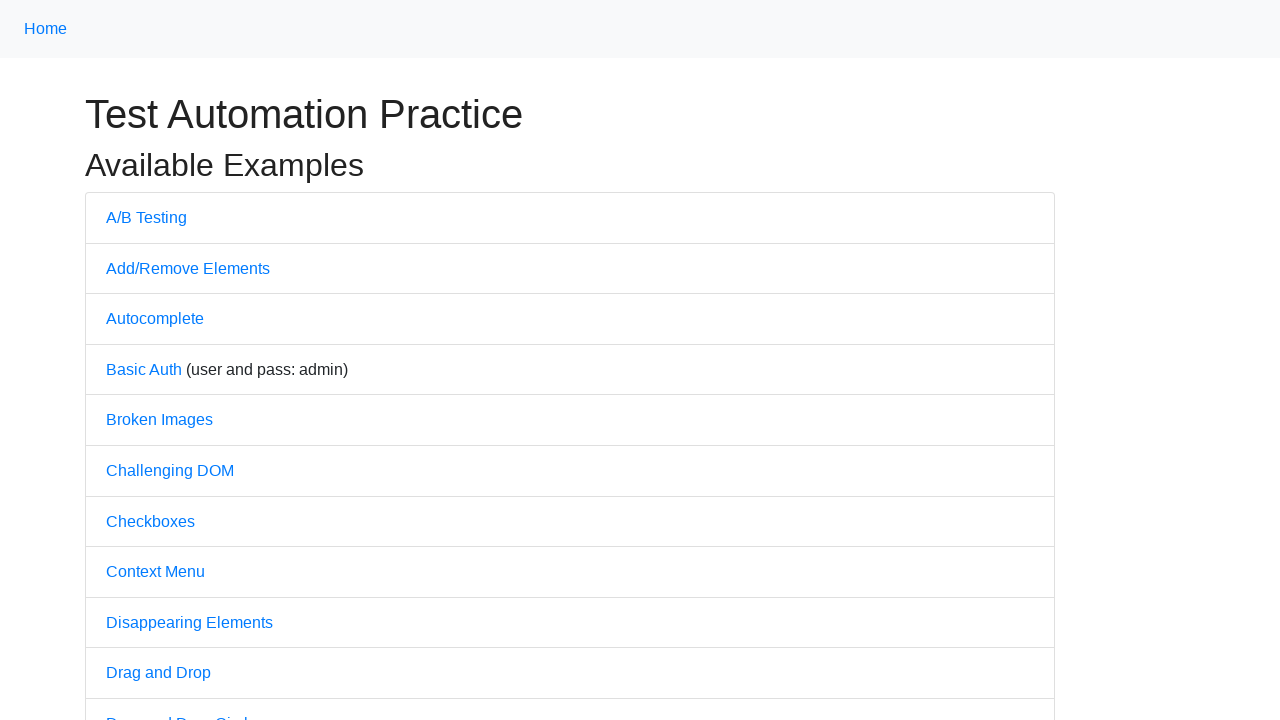

Clicked on Checkboxes link to navigate to Checkboxes page at (150, 521) on text='Checkboxes'
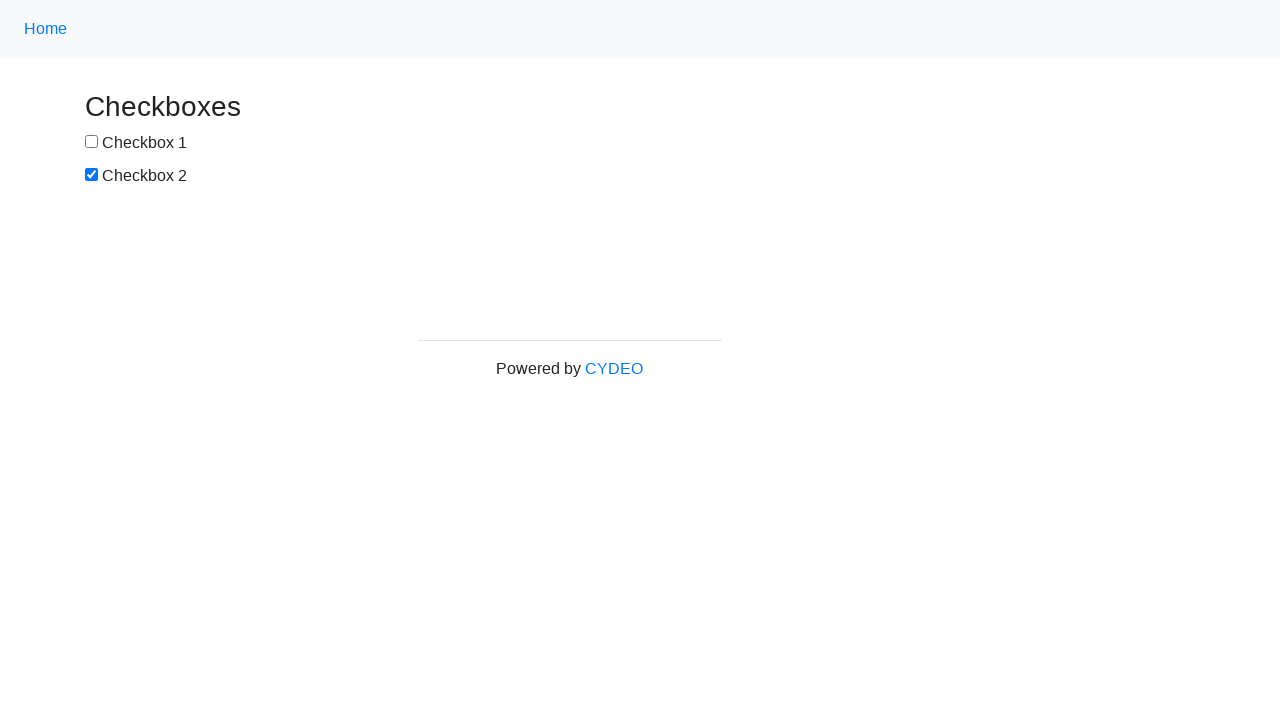

Located checkbox 1 element
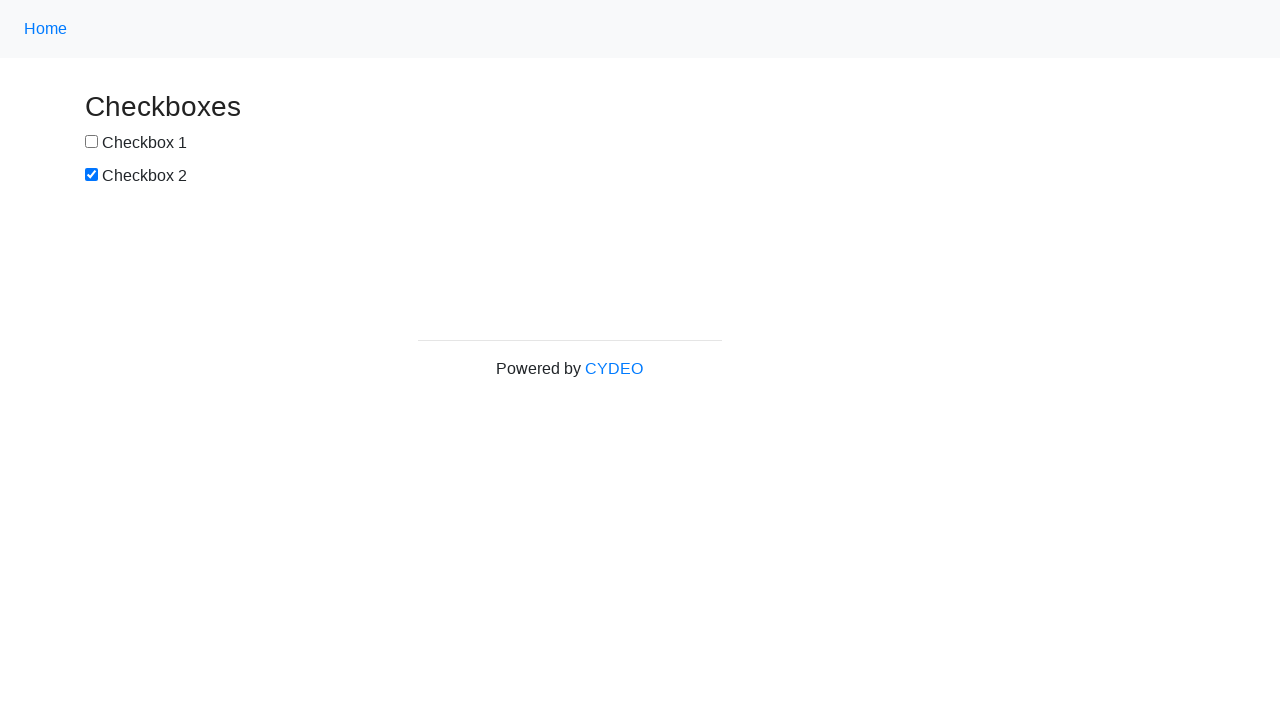

Located checkbox 2 element
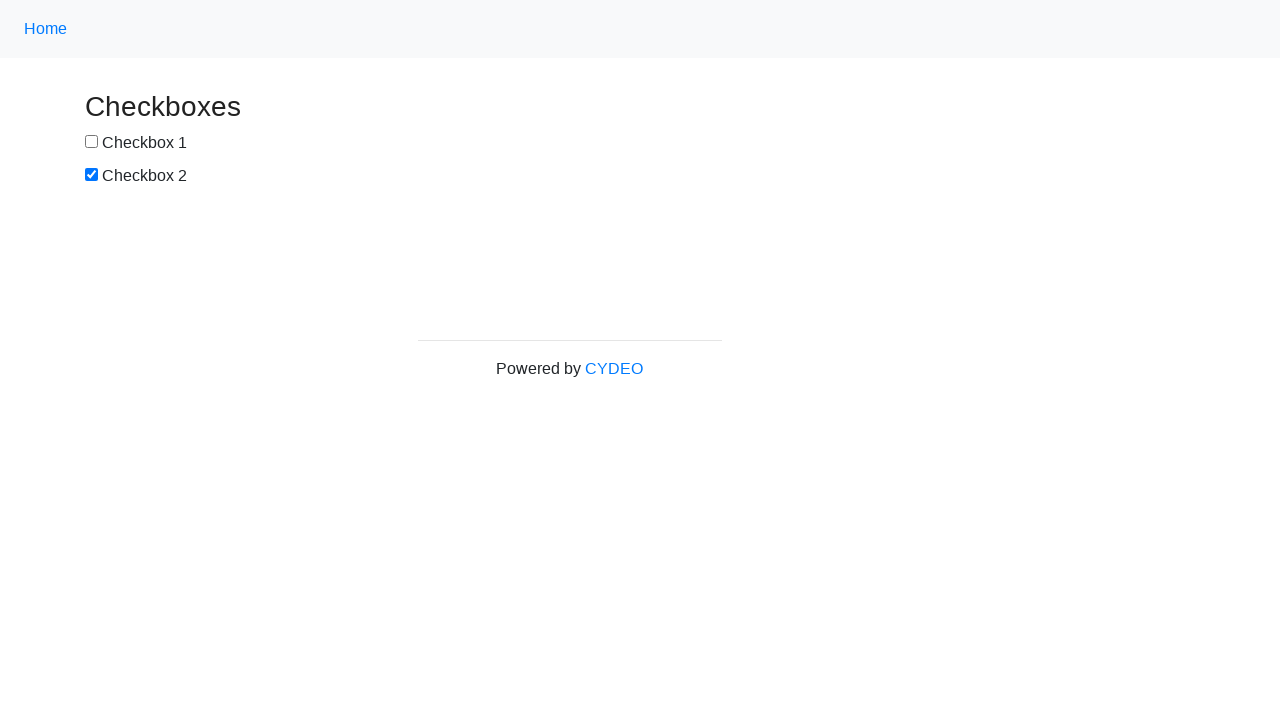

Verified that checkbox 1 is unchecked by default
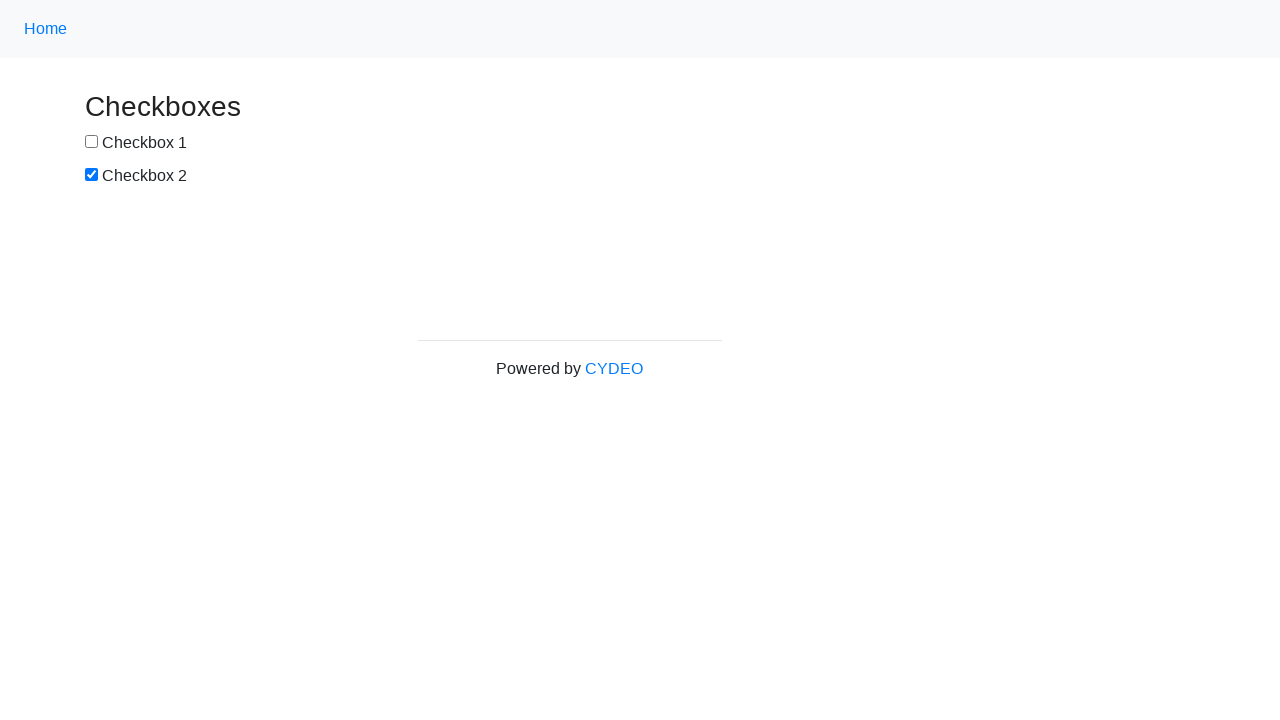

Verified that checkbox 2 is checked by default
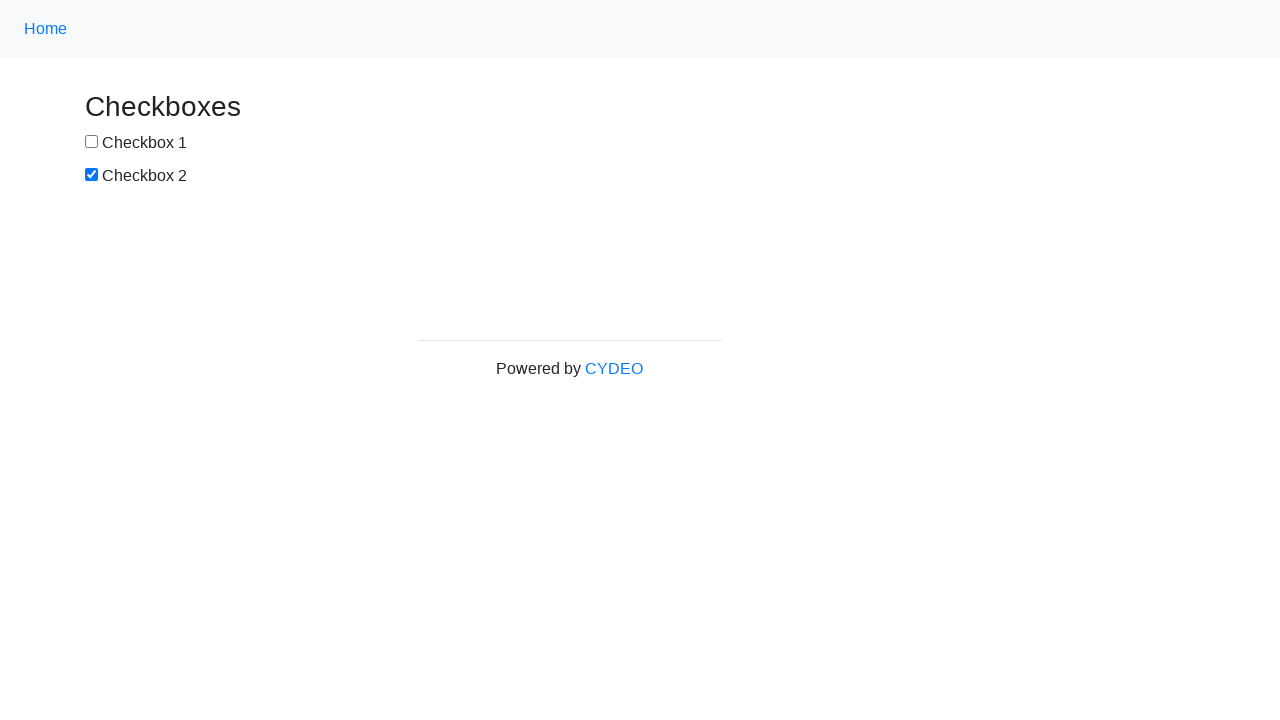

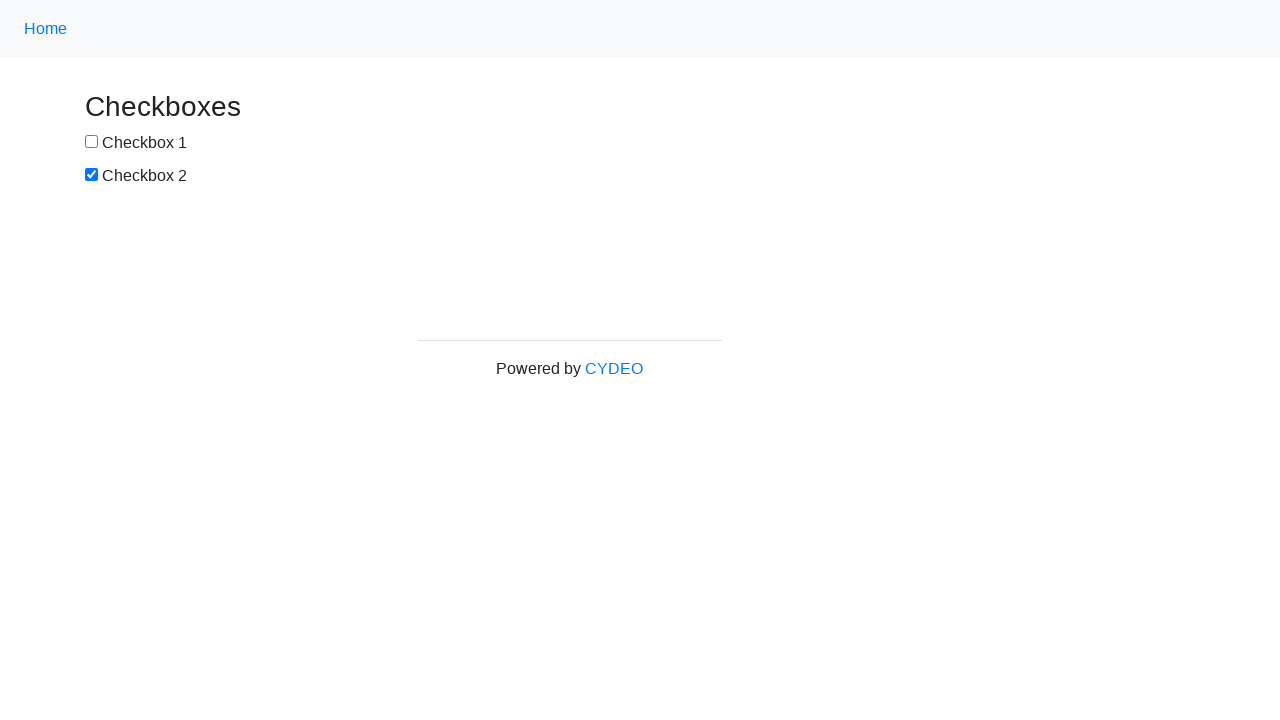